Tests dropdown functionality by selecting an option from a dropdown menu and verifying the selection

Starting URL: https://testpages.eviltester.com/styled/basic-html-form-test.html

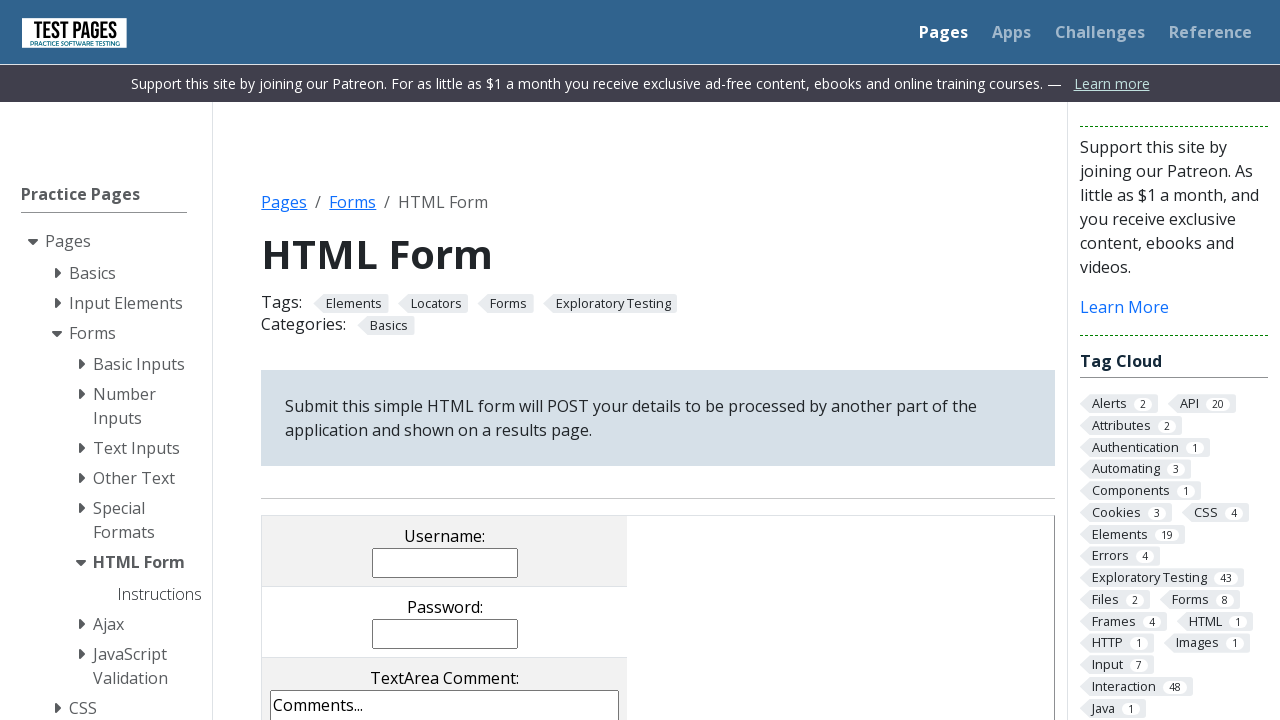

Page loaded - DOM content ready
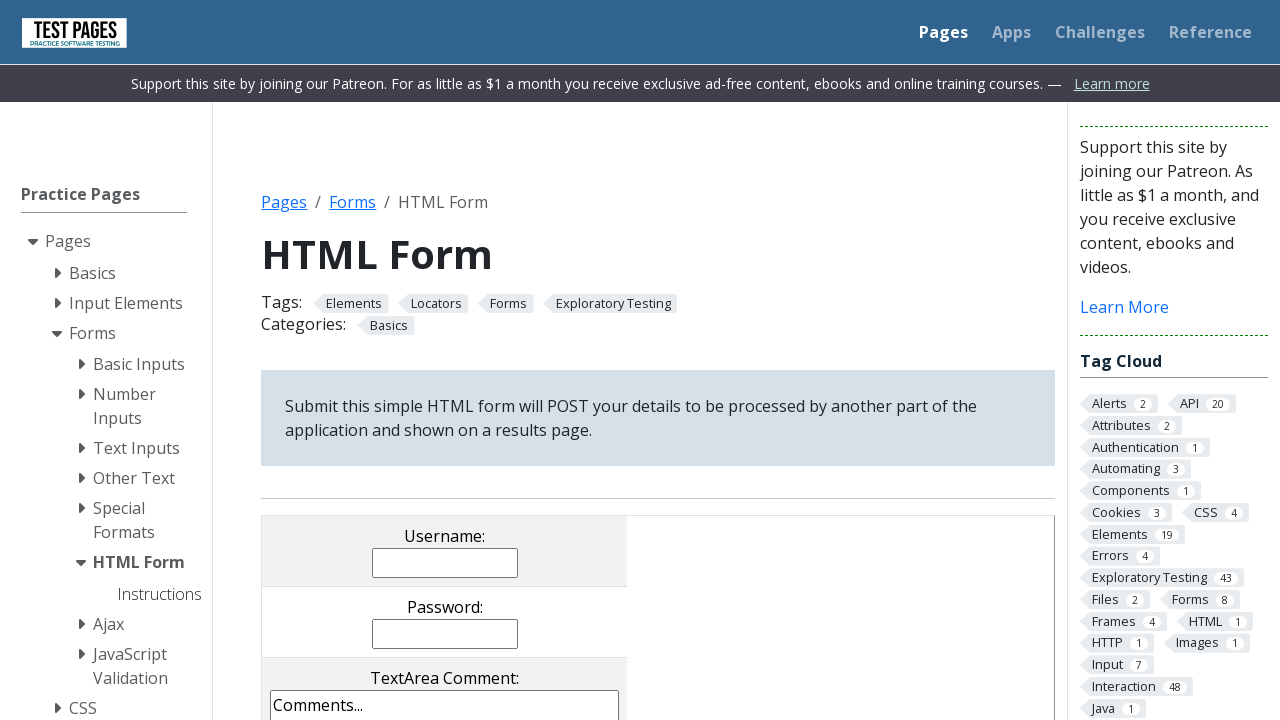

Scrolled dropdown into view
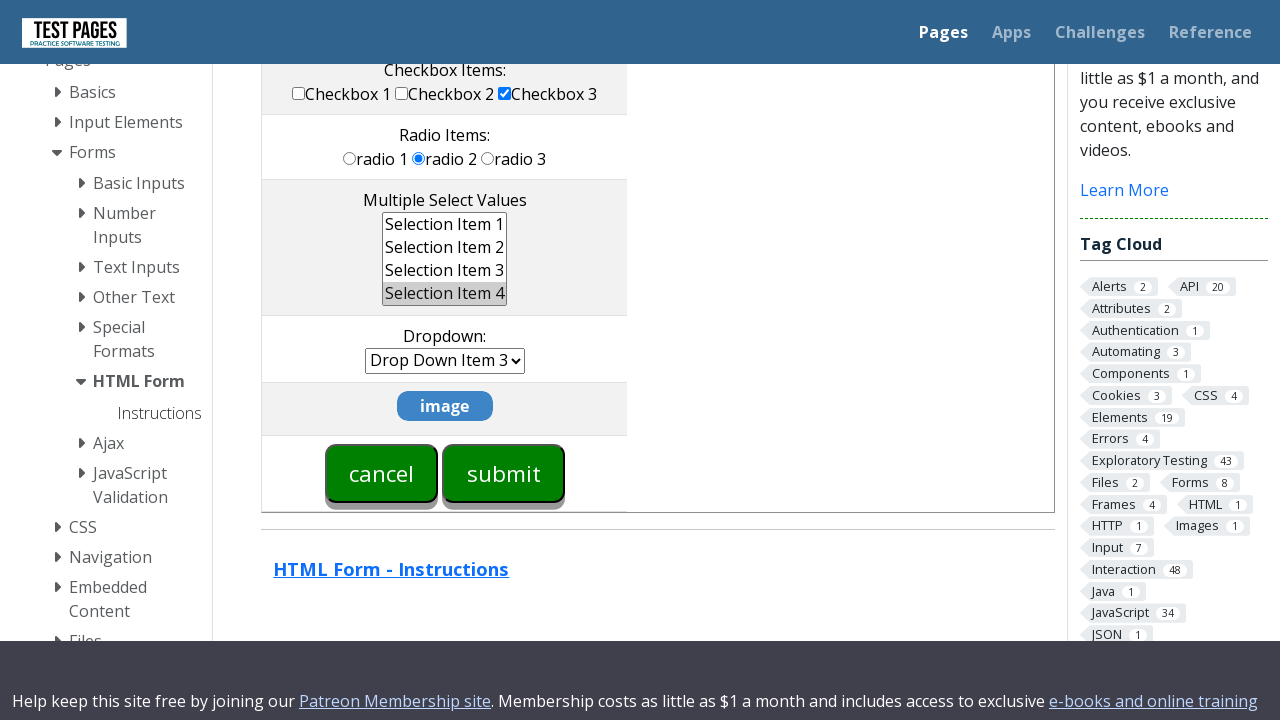

Found dropdown option 'Drop Down Item 2' with value 'dd2'
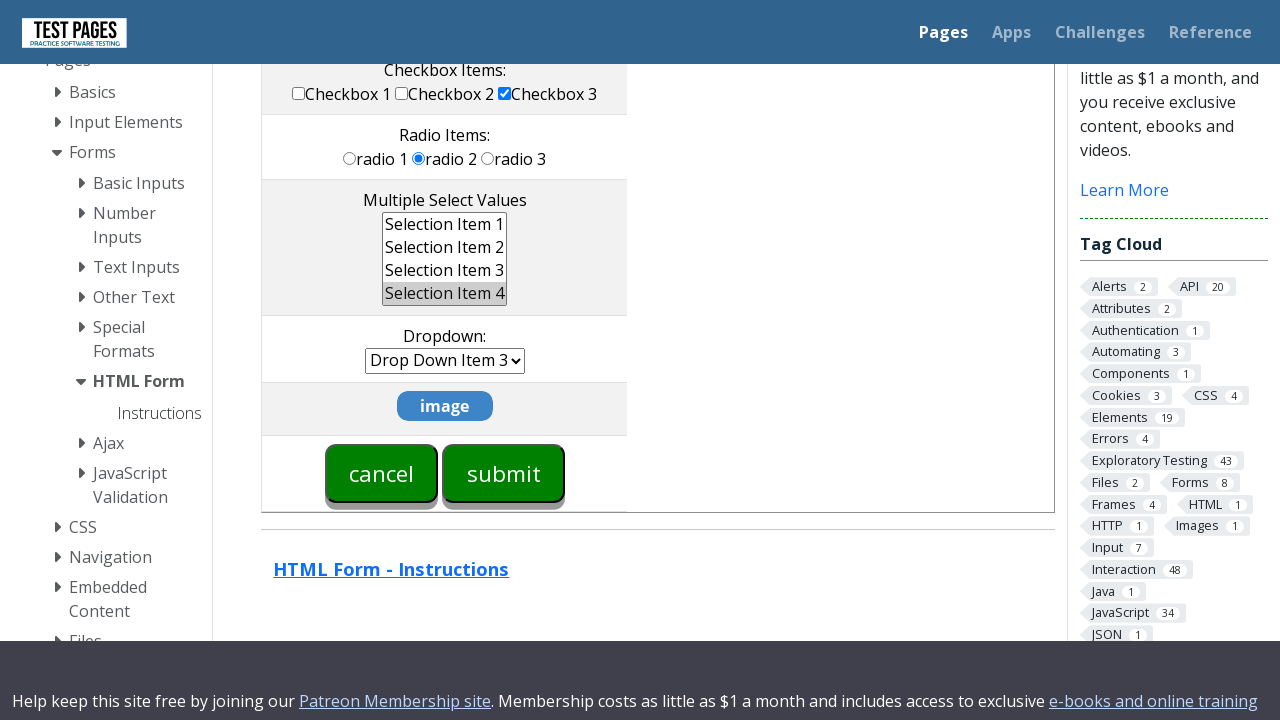

Selected dropdown option with value 'dd2' on select[name="dropdown"]
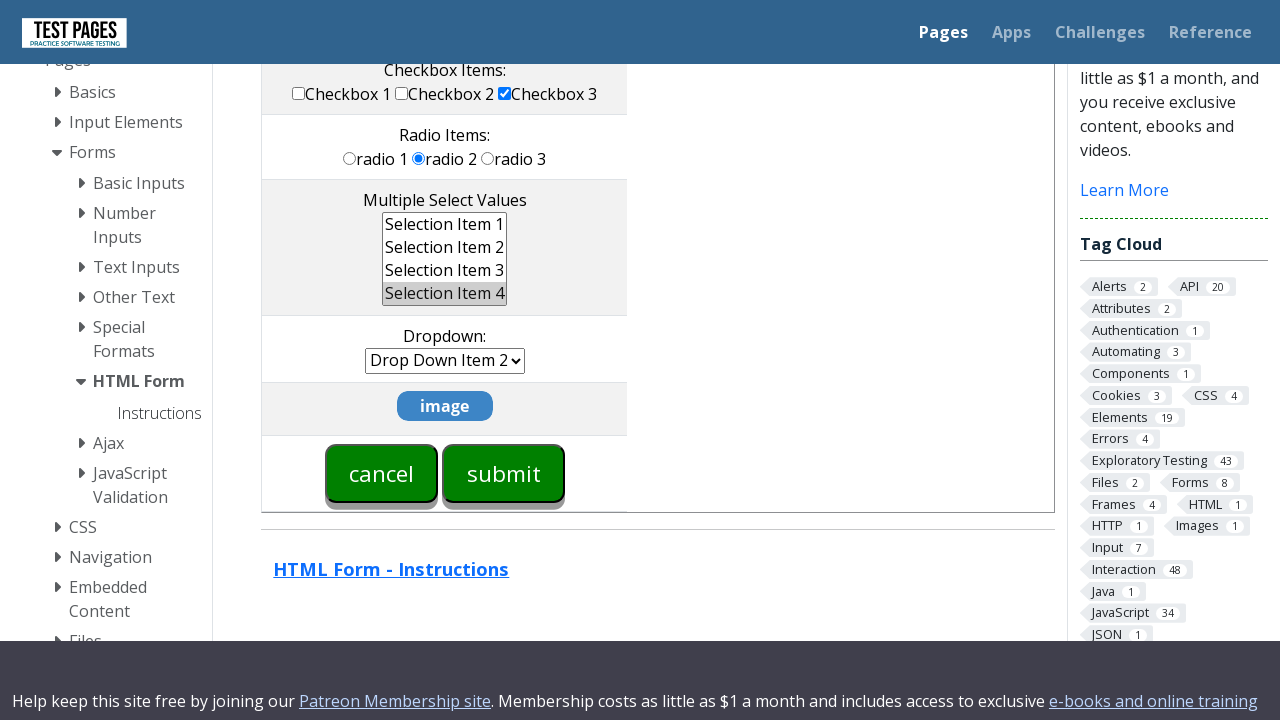

Retrieved selected option text: 'Drop Down Item 2'
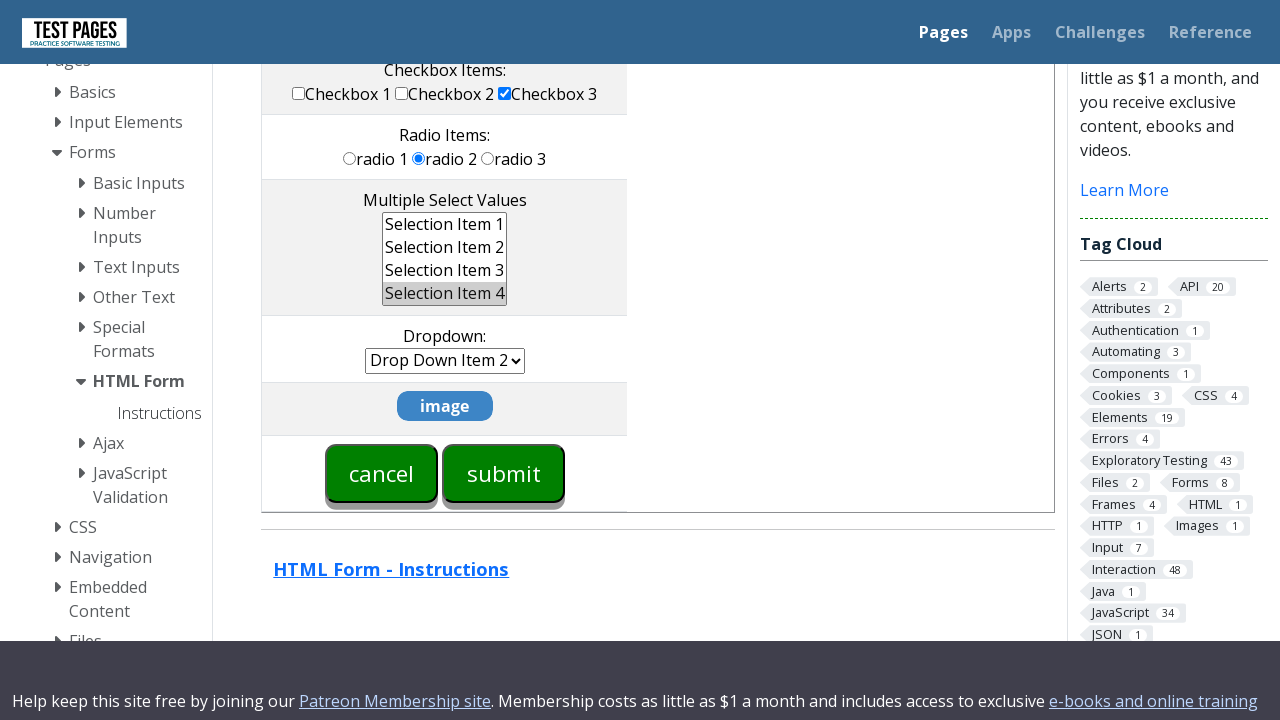

Verified selected option matches expected value 'Drop Down Item 2'
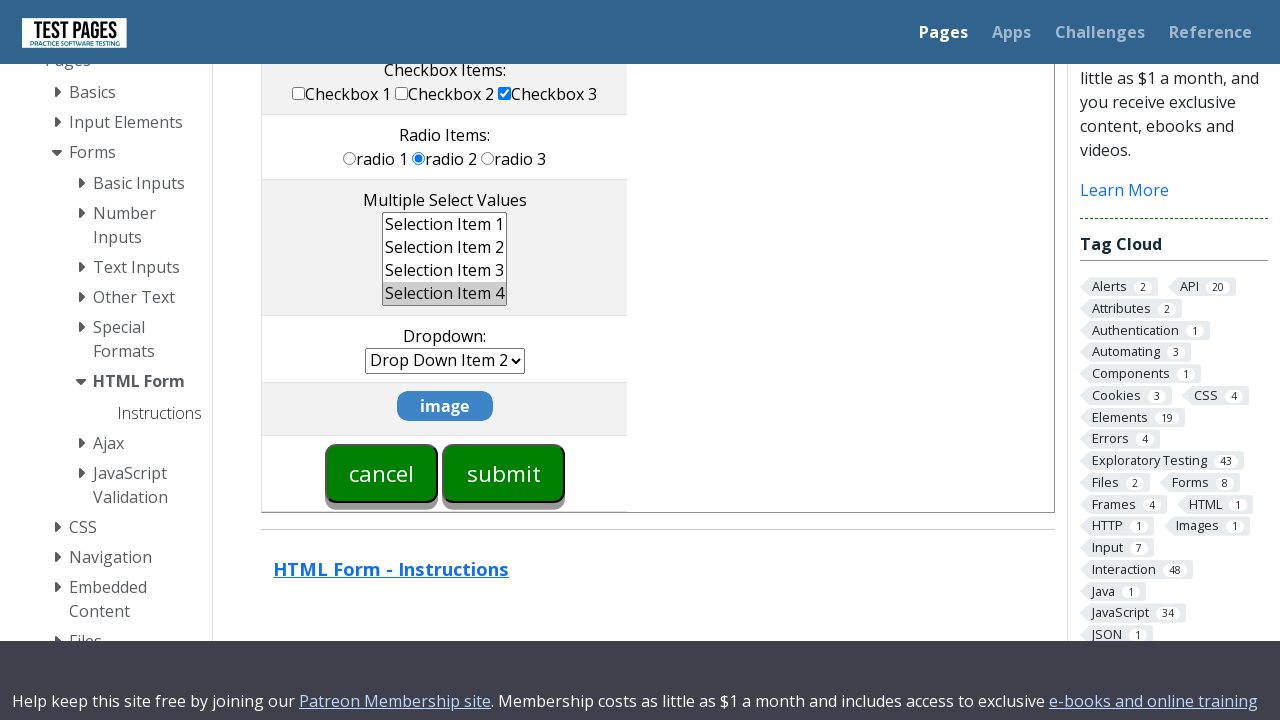

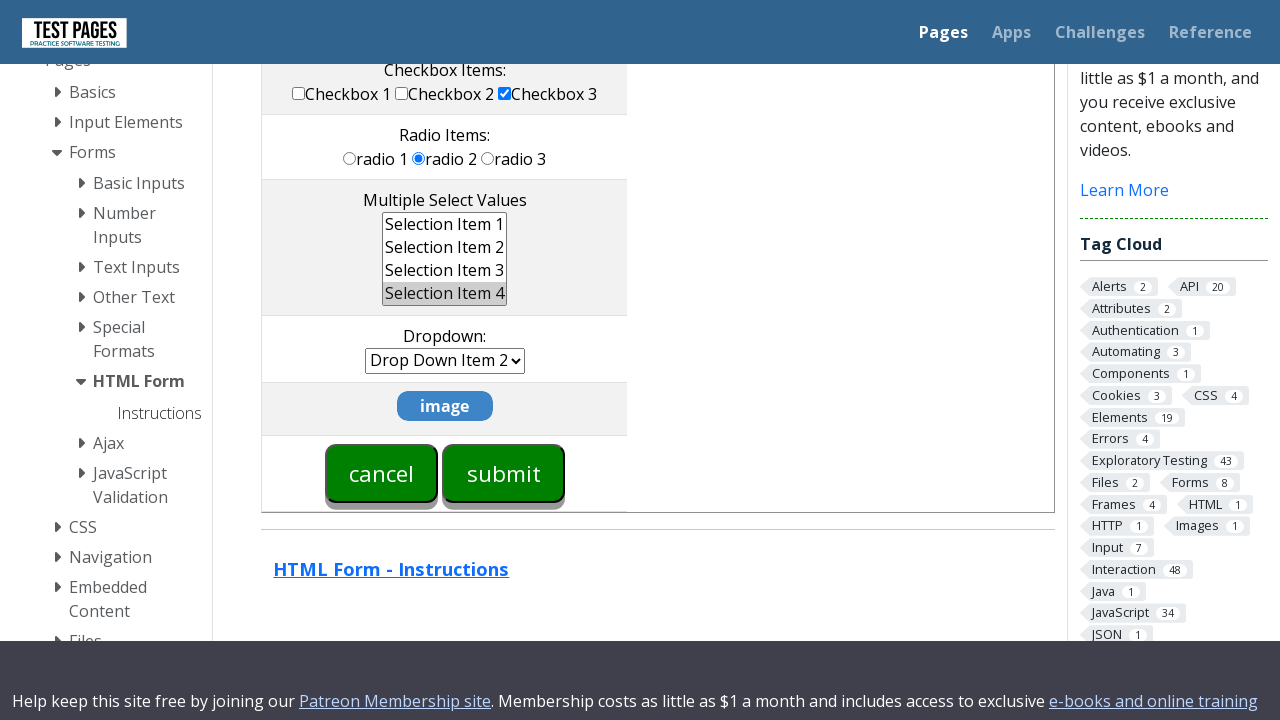